Solves a math problem by extracting a value from an element attribute, calculating the result, and submitting a form with checkbox selections

Starting URL: http://suninjuly.github.io/get_attribute.html

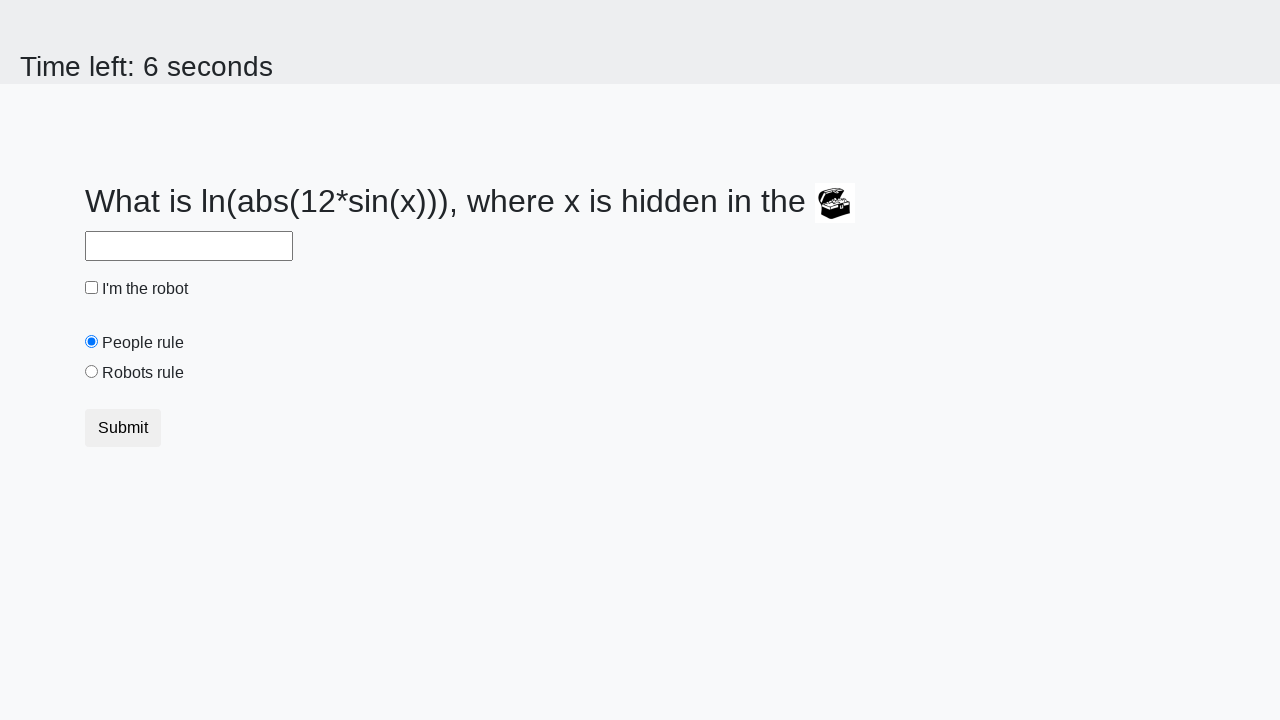

Located treasure element
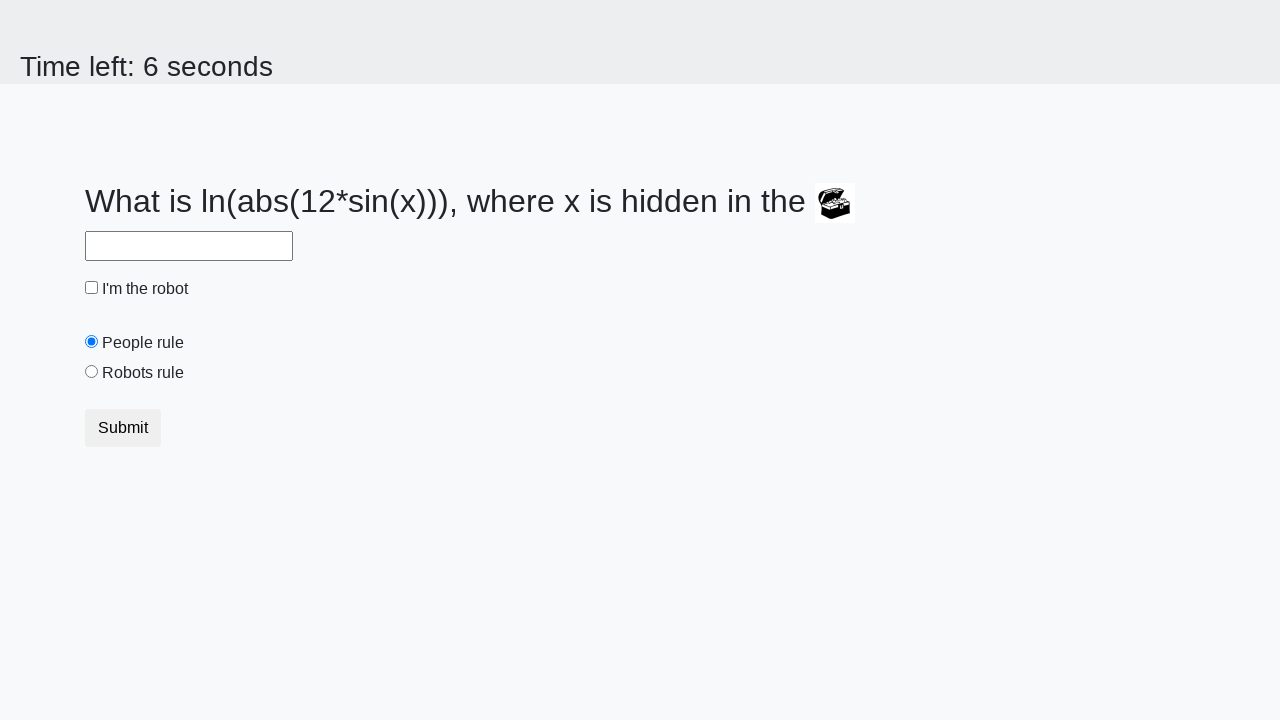

Extracted valuex attribute from treasure element: 205
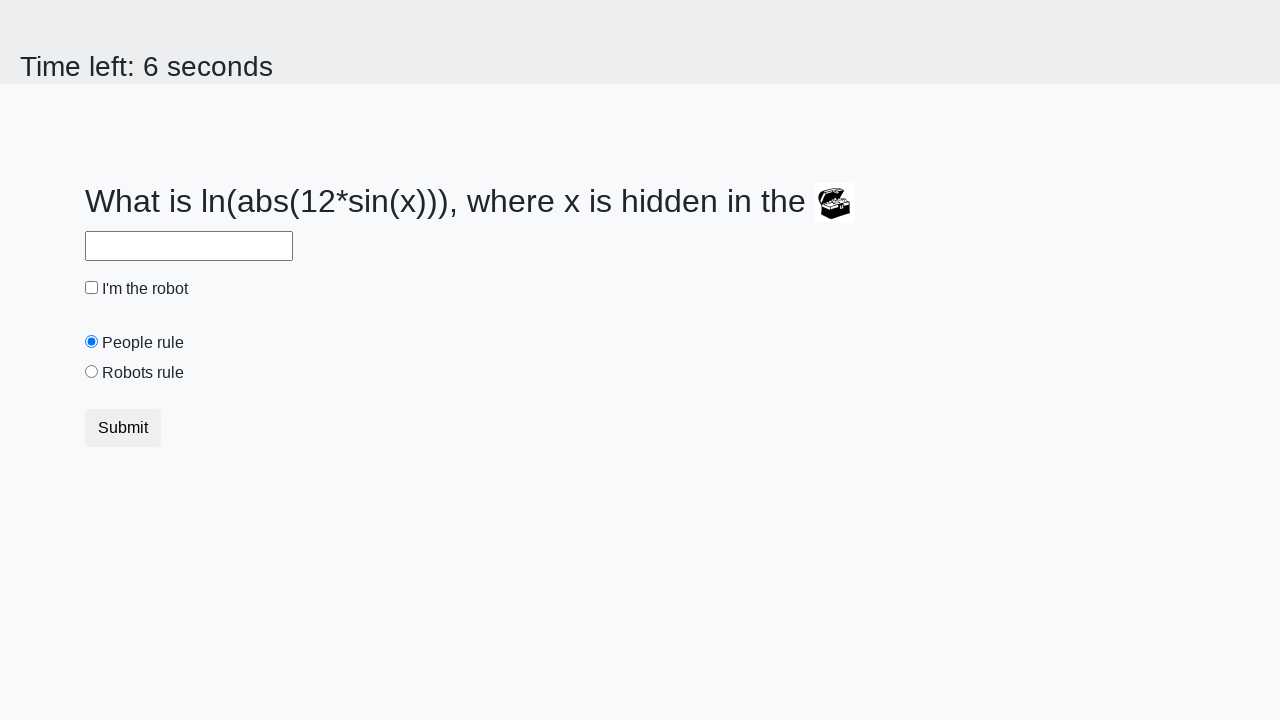

Calculated result using math formula: 2.149290557445532
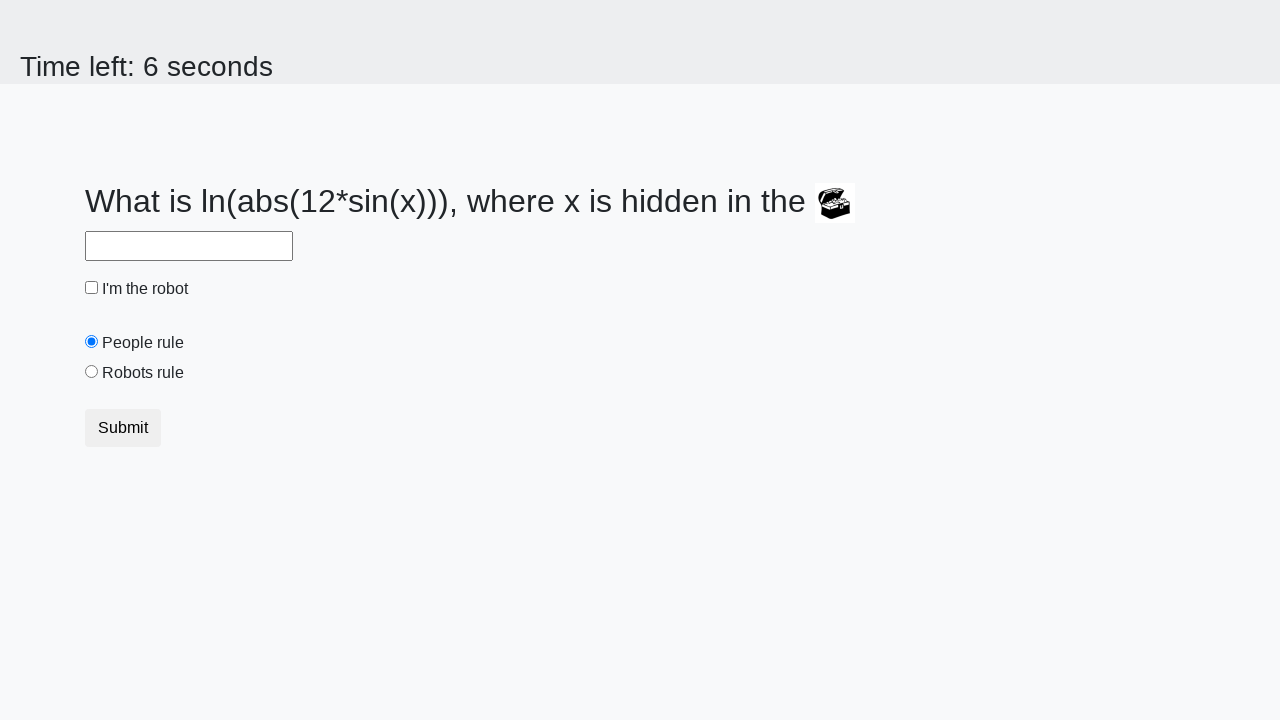

Filled answer field with calculated value on #answer
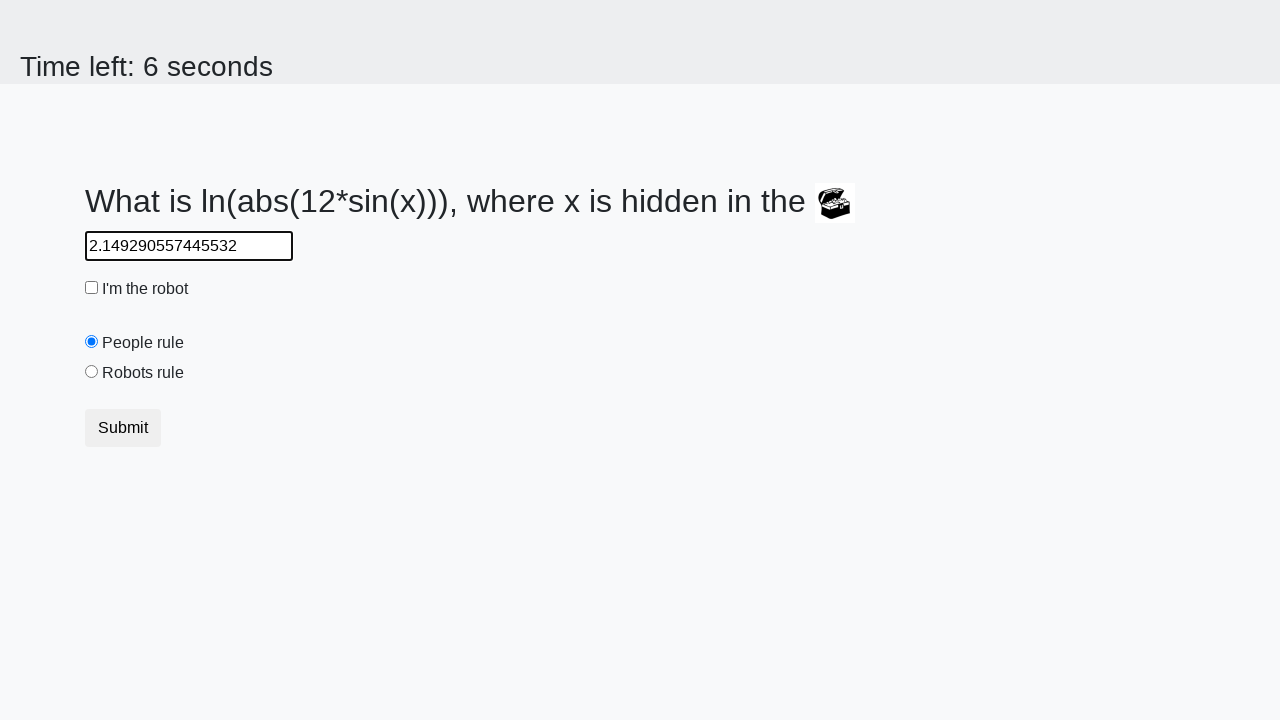

Clicked robot checkbox at (92, 288) on #robotCheckbox
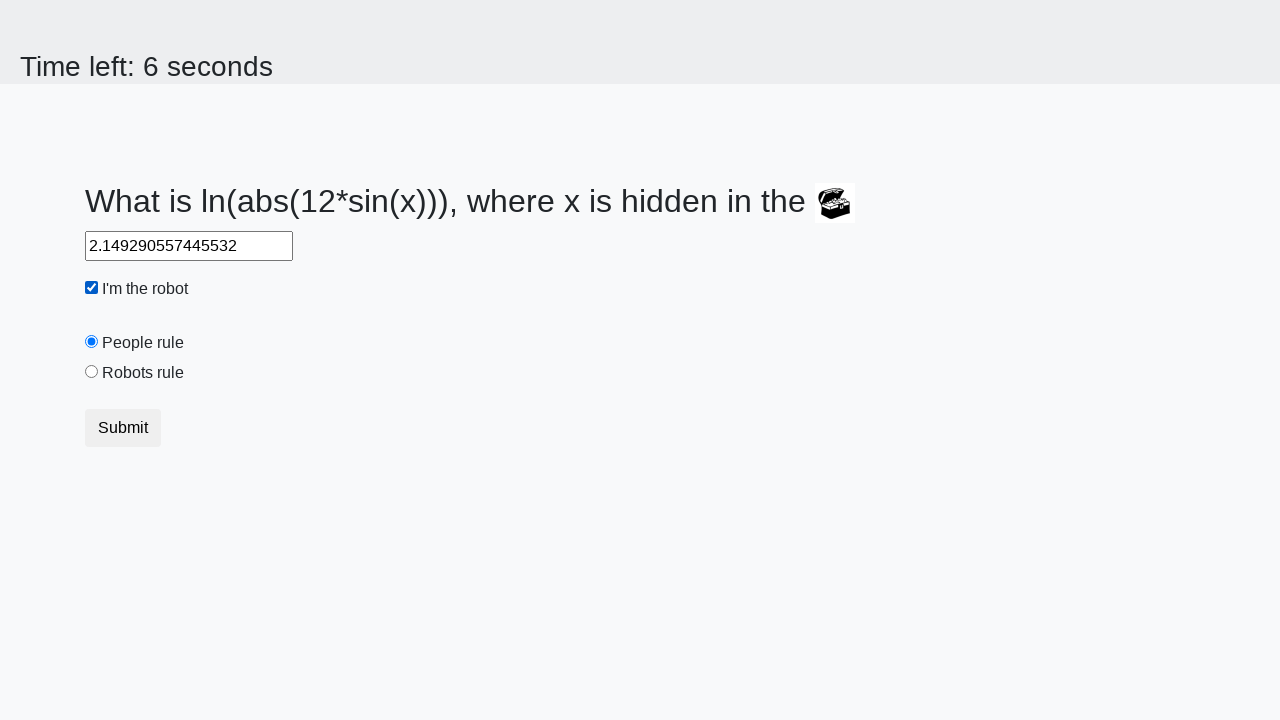

Clicked robots rule radio button at (92, 372) on #robotsRule
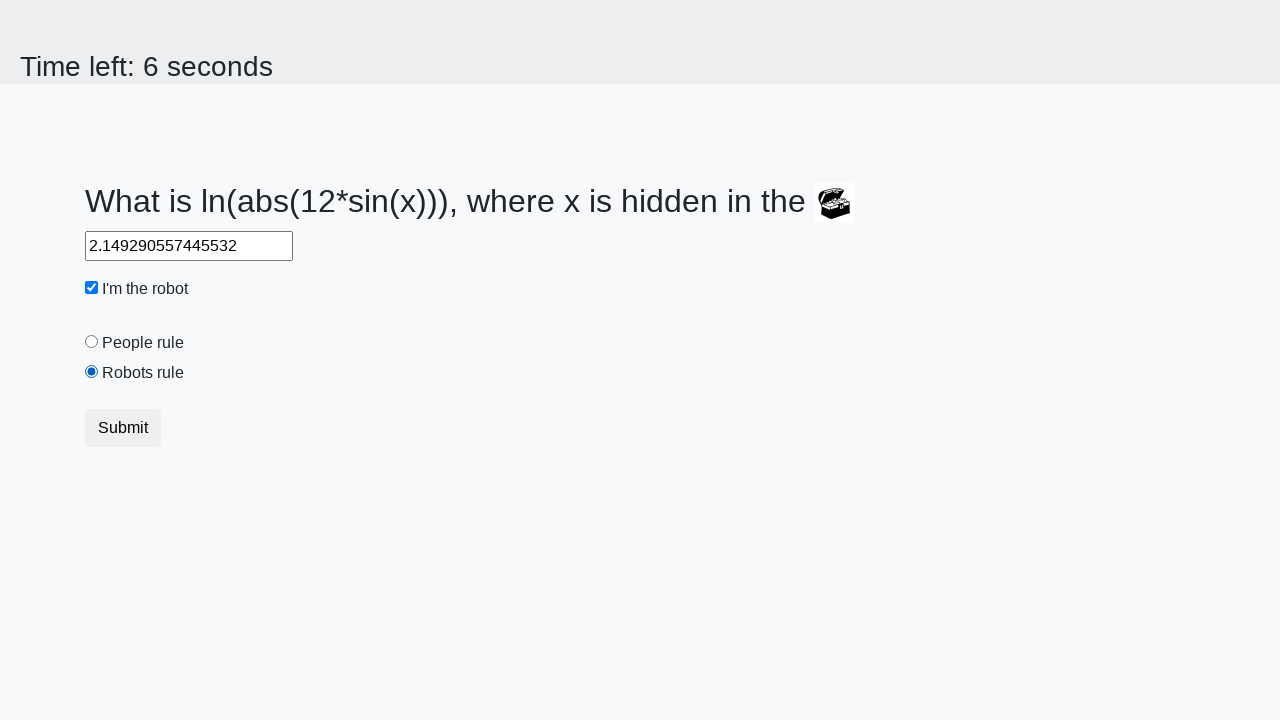

Clicked submit button to submit form at (123, 428) on button.btn
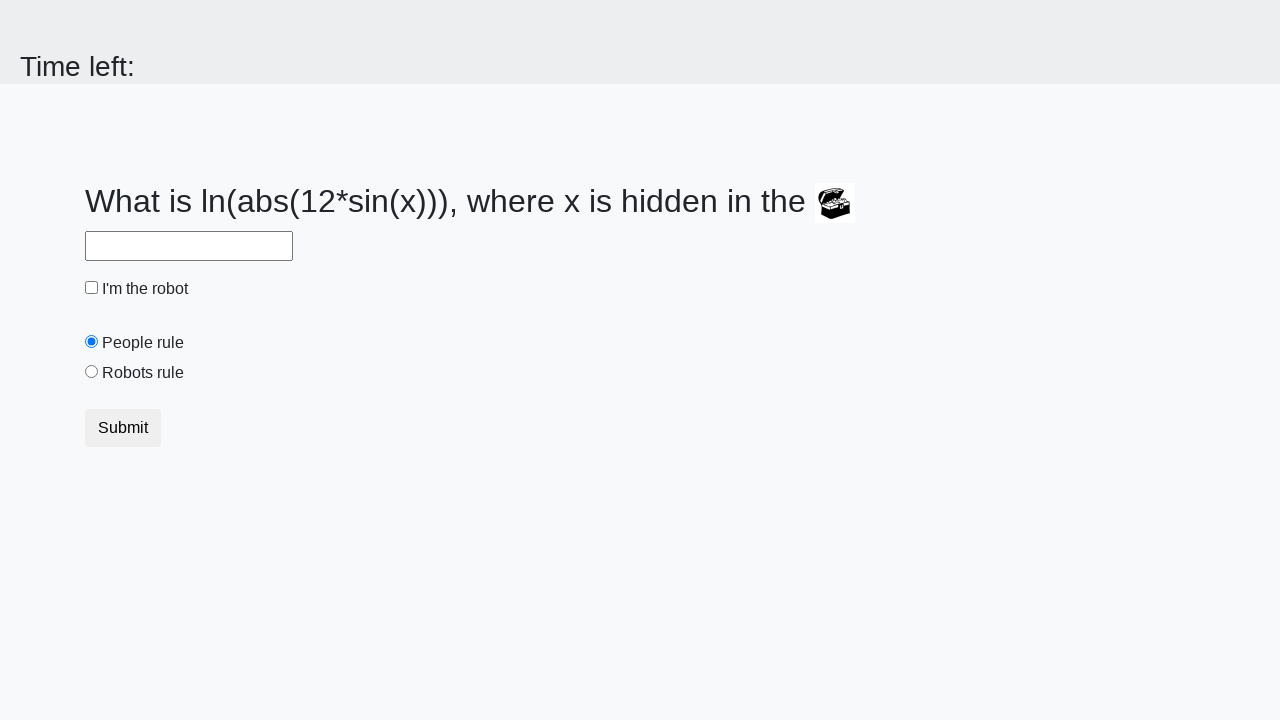

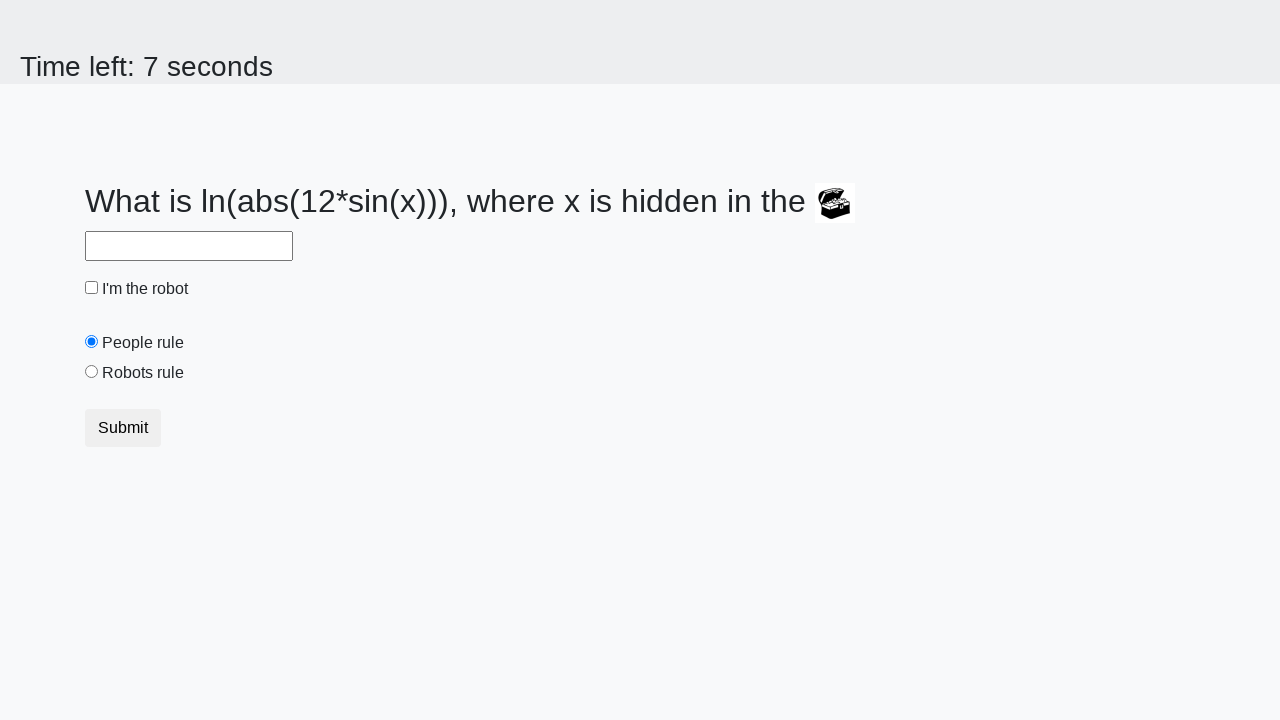